Performs a click-and-hold, move to target, then release mouse button action

Starting URL: https://crossbrowsertesting.github.io/drag-and-drop

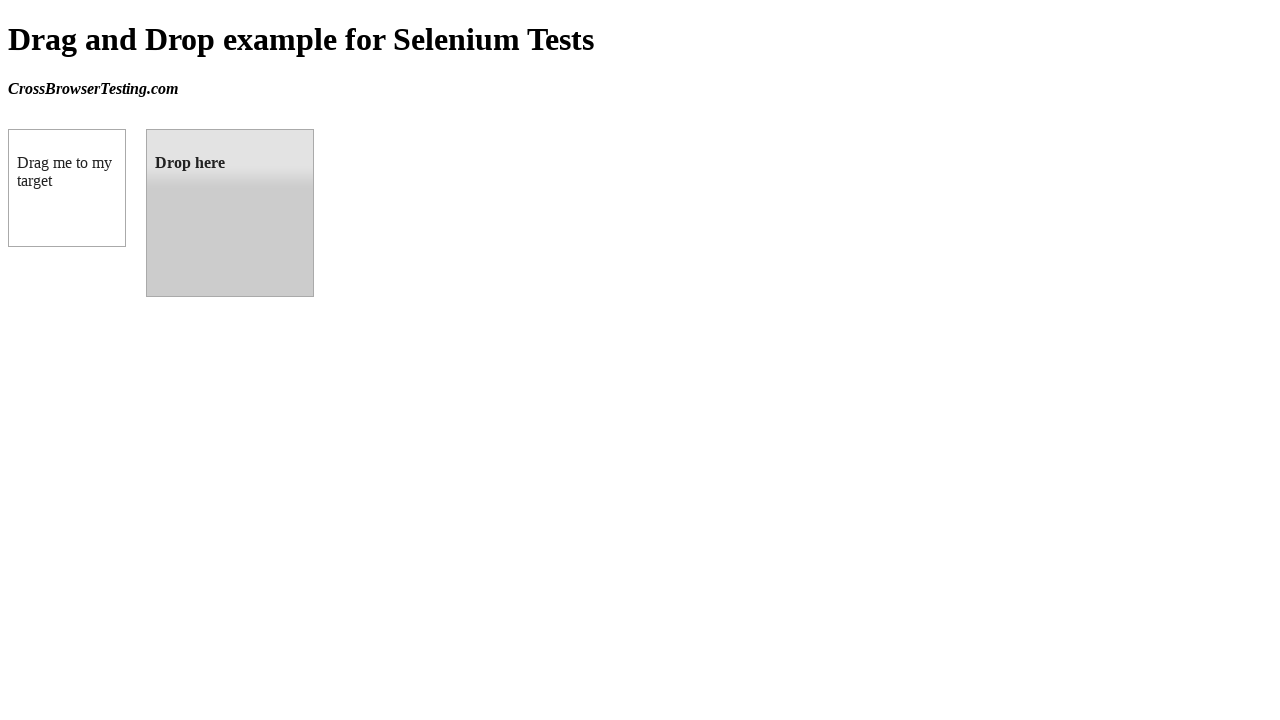

Waited for draggable element to load
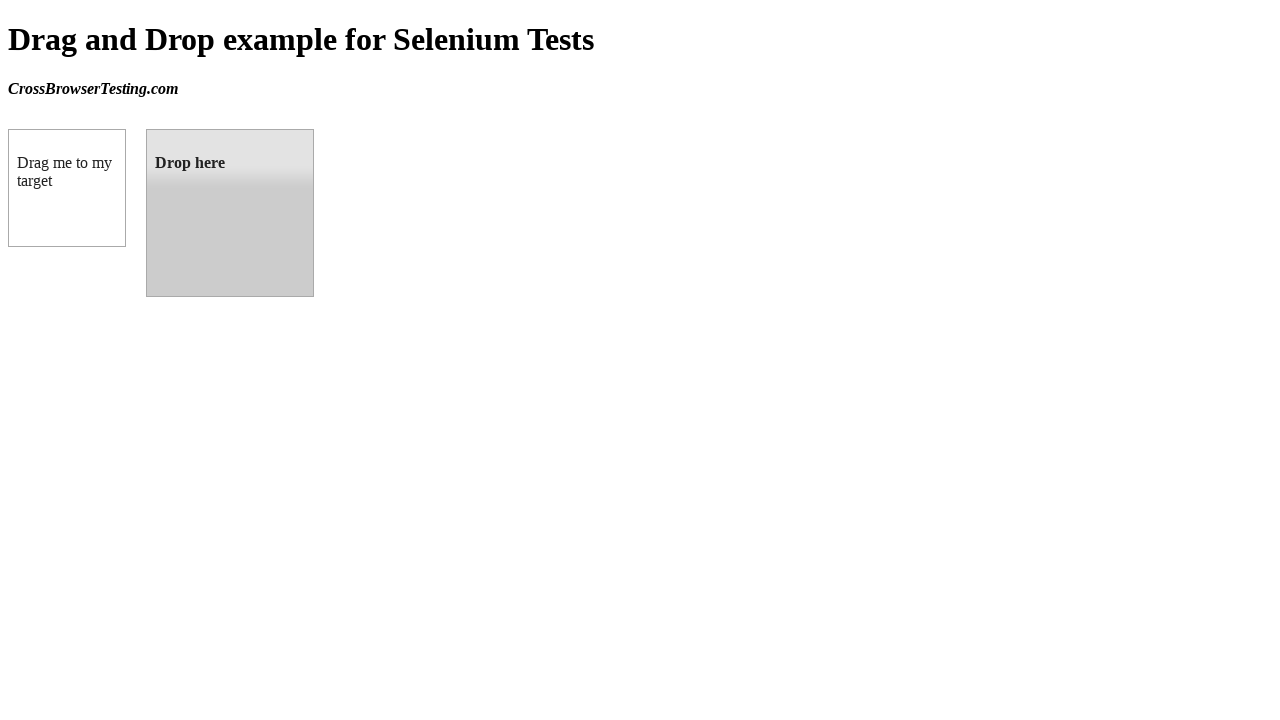

Waited for droppable element to load
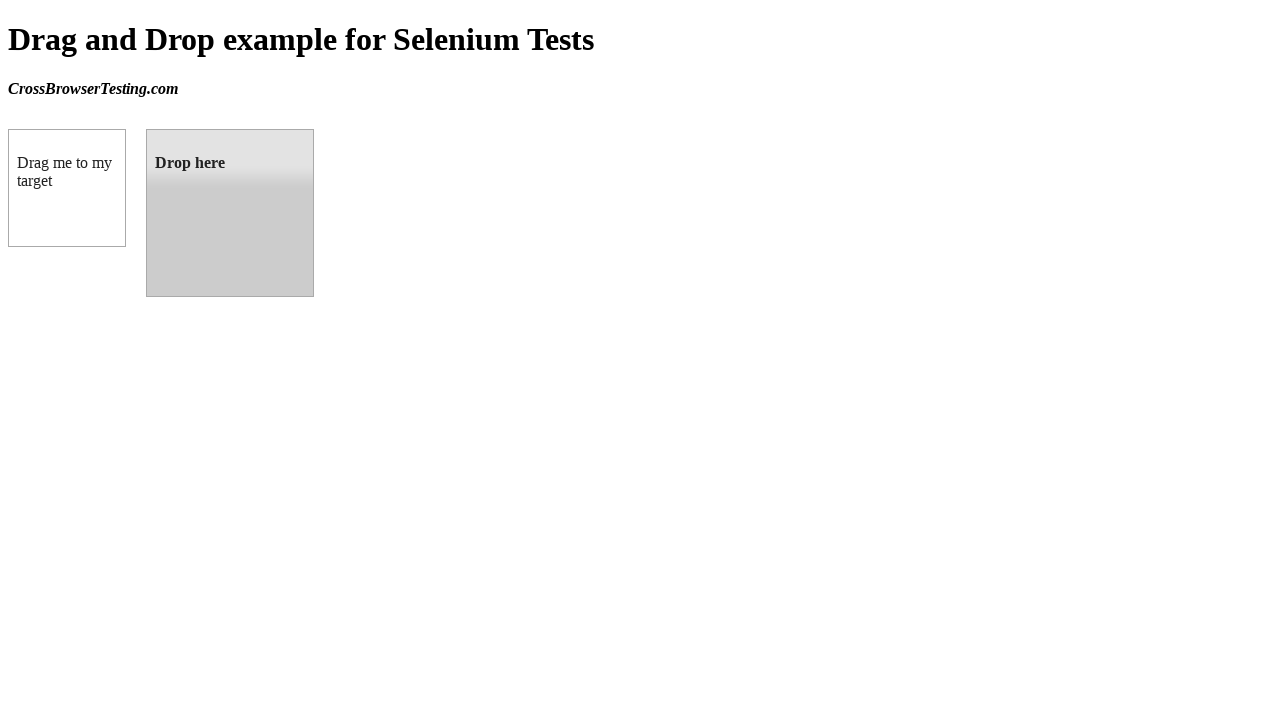

Retrieved bounding box of draggable element
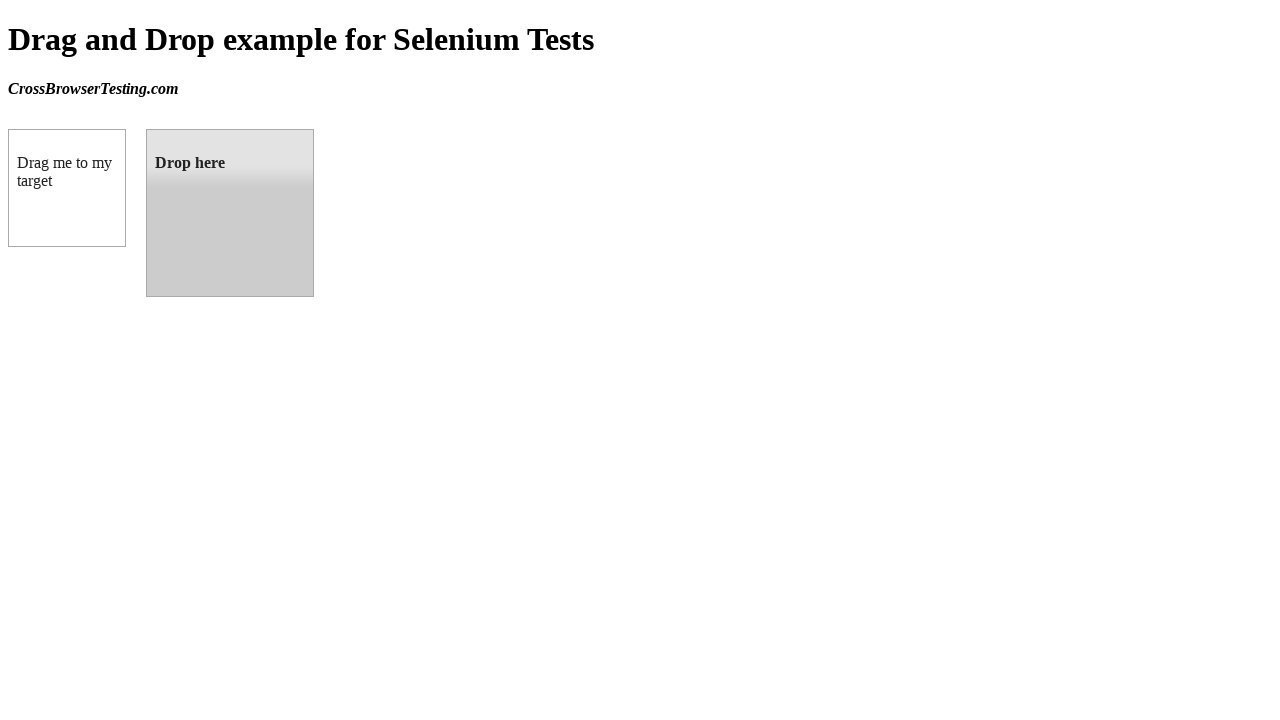

Retrieved bounding box of droppable element
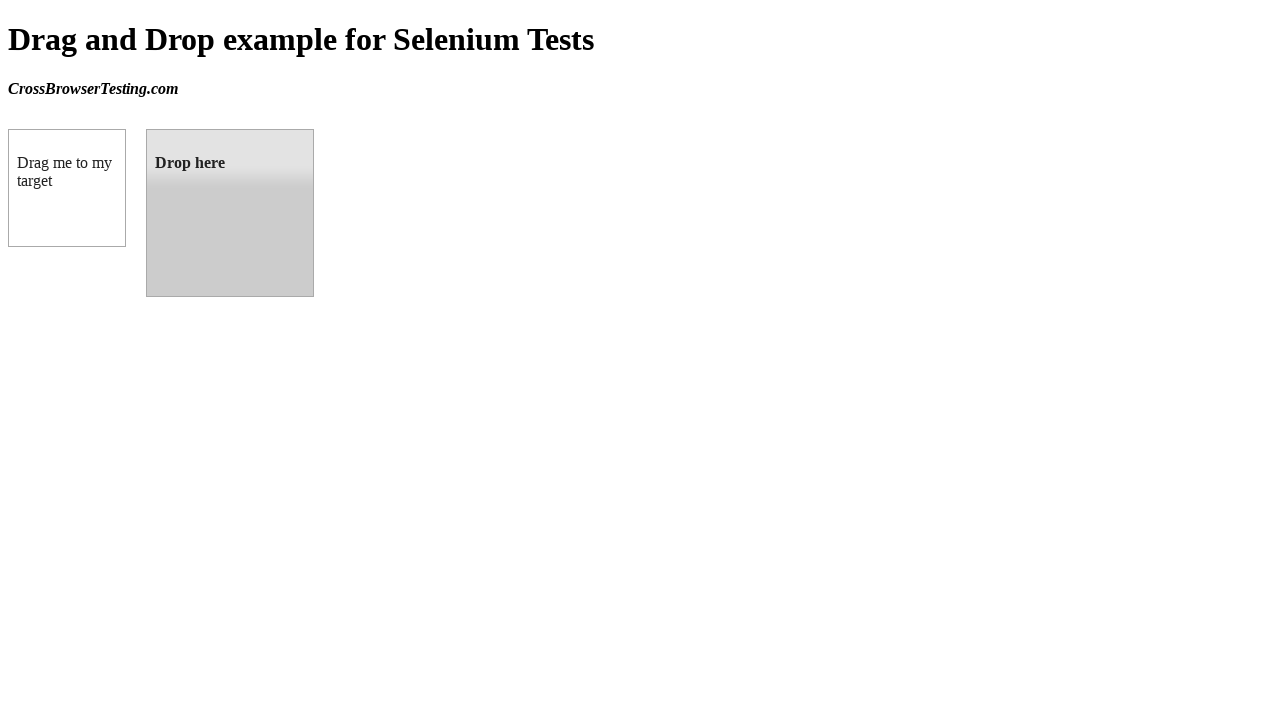

Moved mouse to center of draggable element at (67, 188)
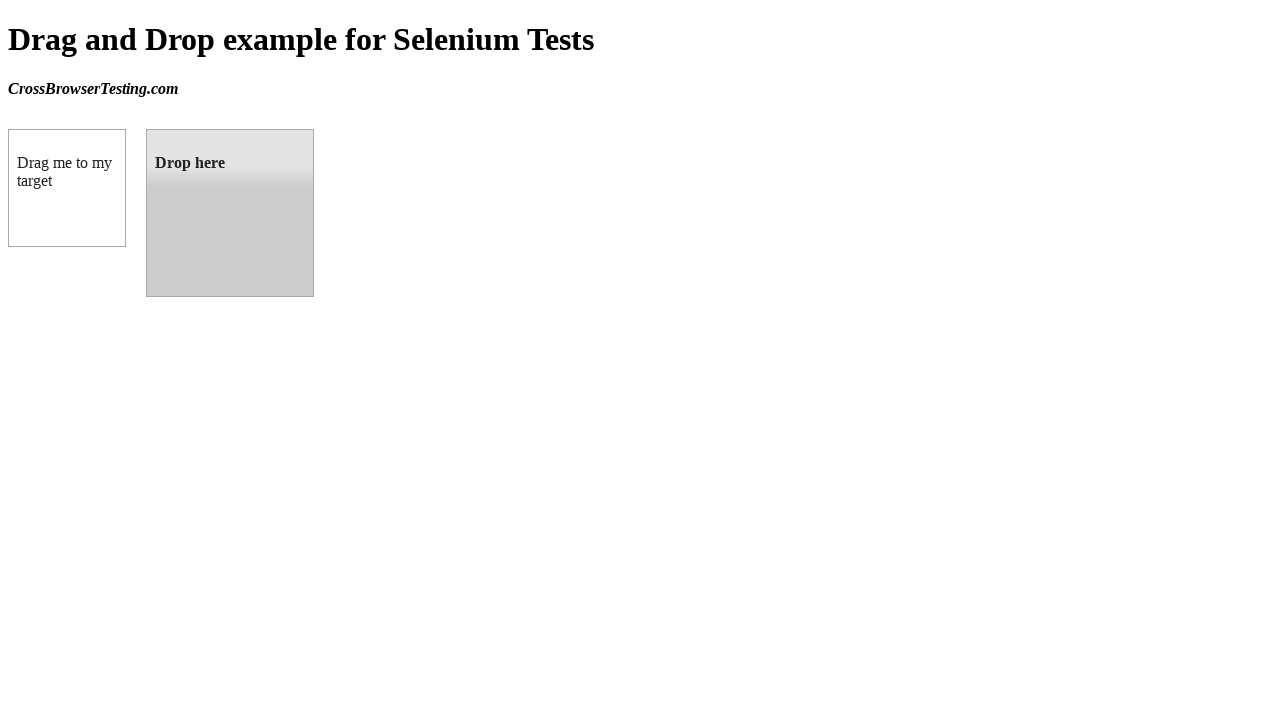

Pressed mouse button down on draggable element at (67, 188)
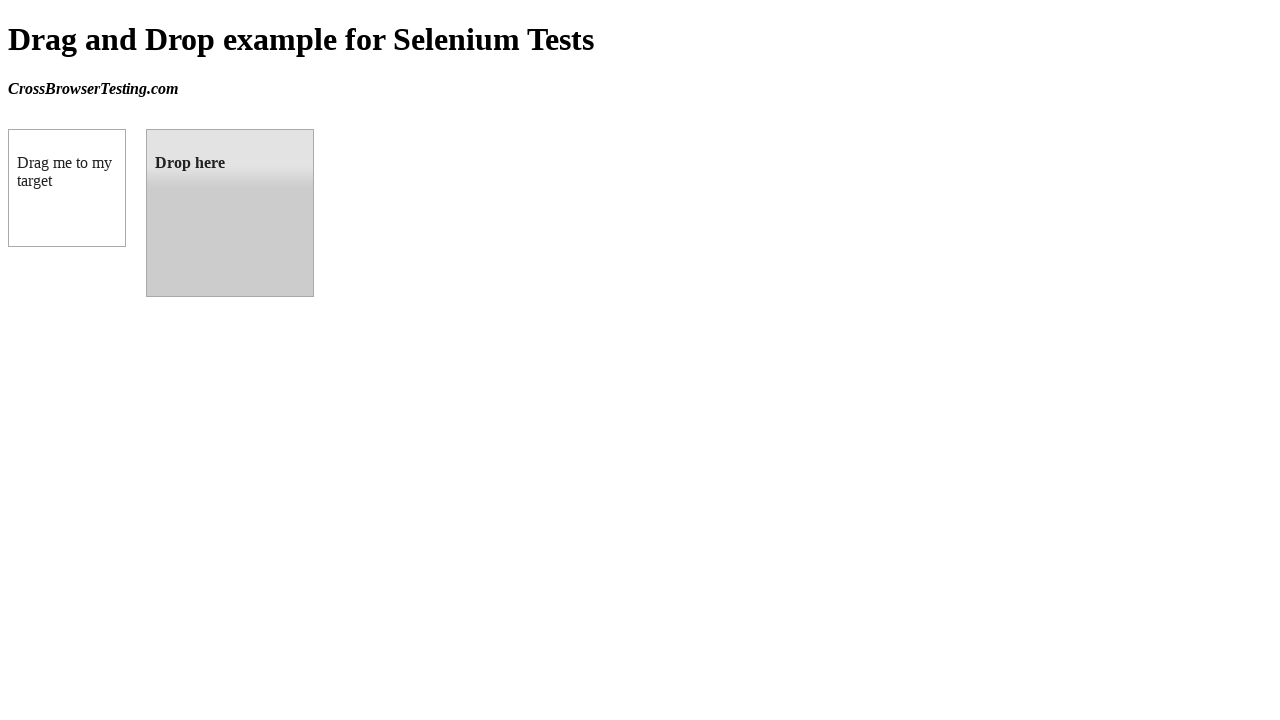

Moved mouse to center of droppable element at (230, 213)
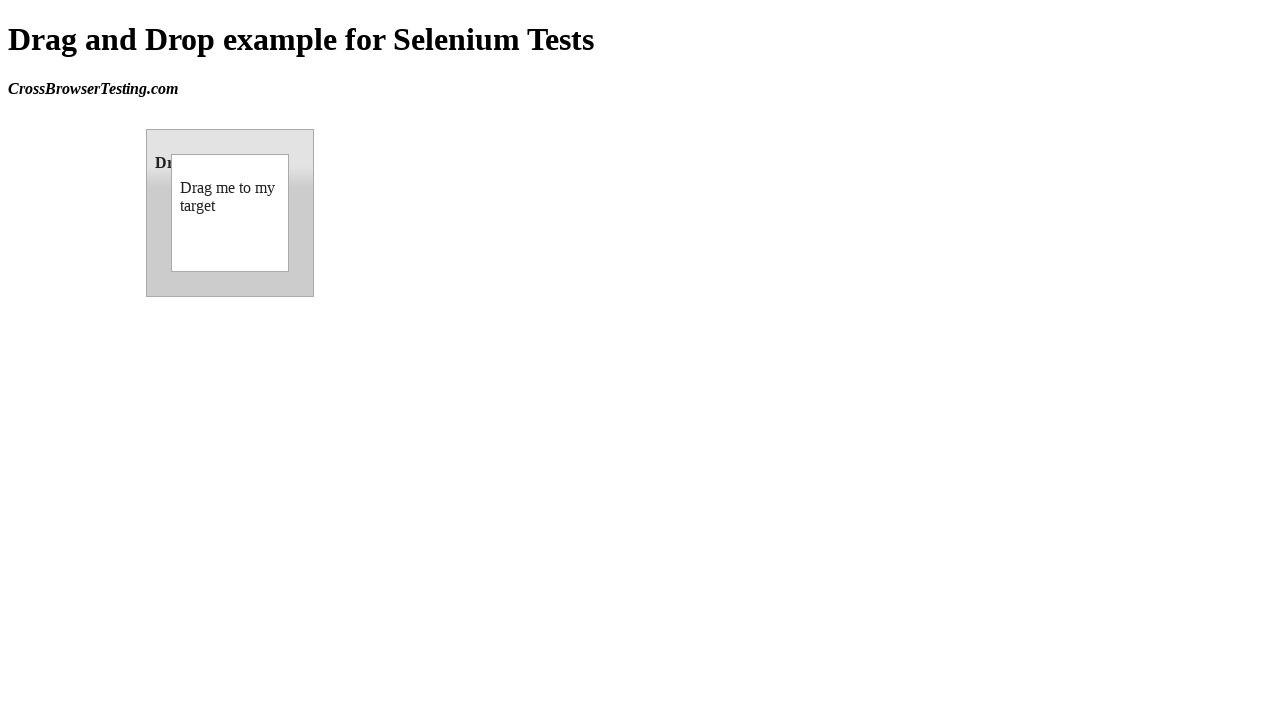

Released mouse button to complete drag and drop at (230, 213)
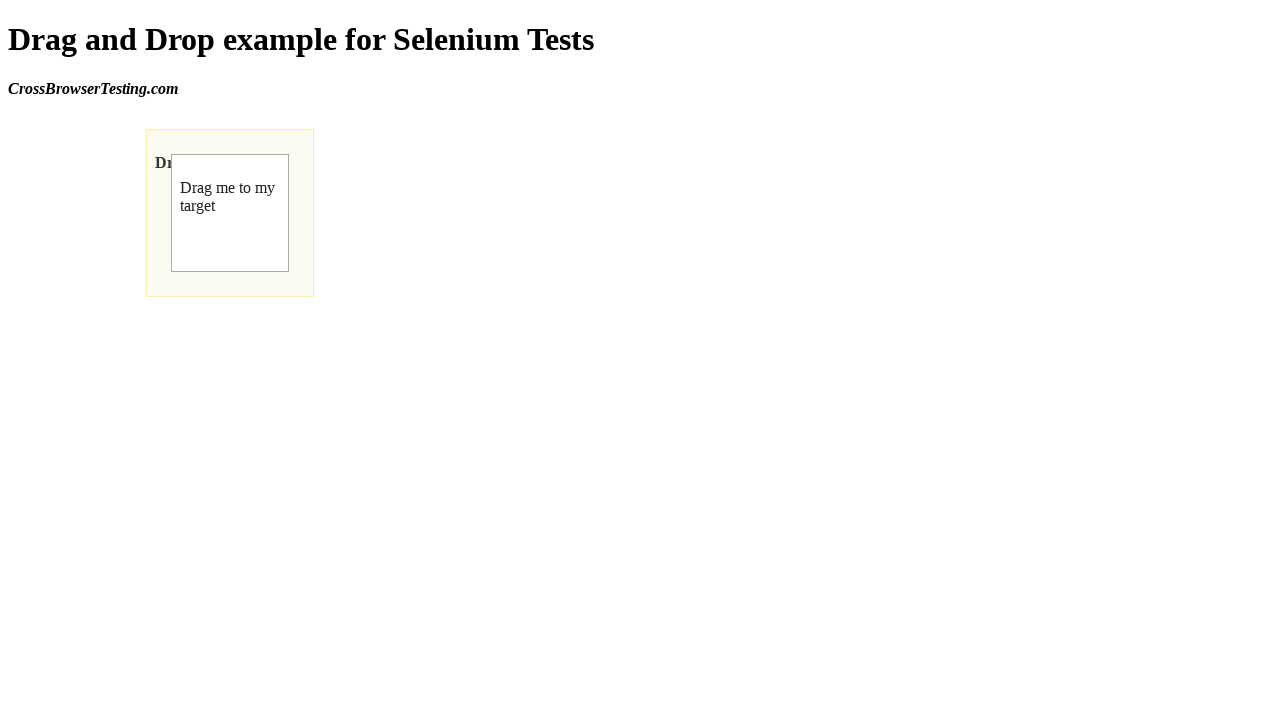

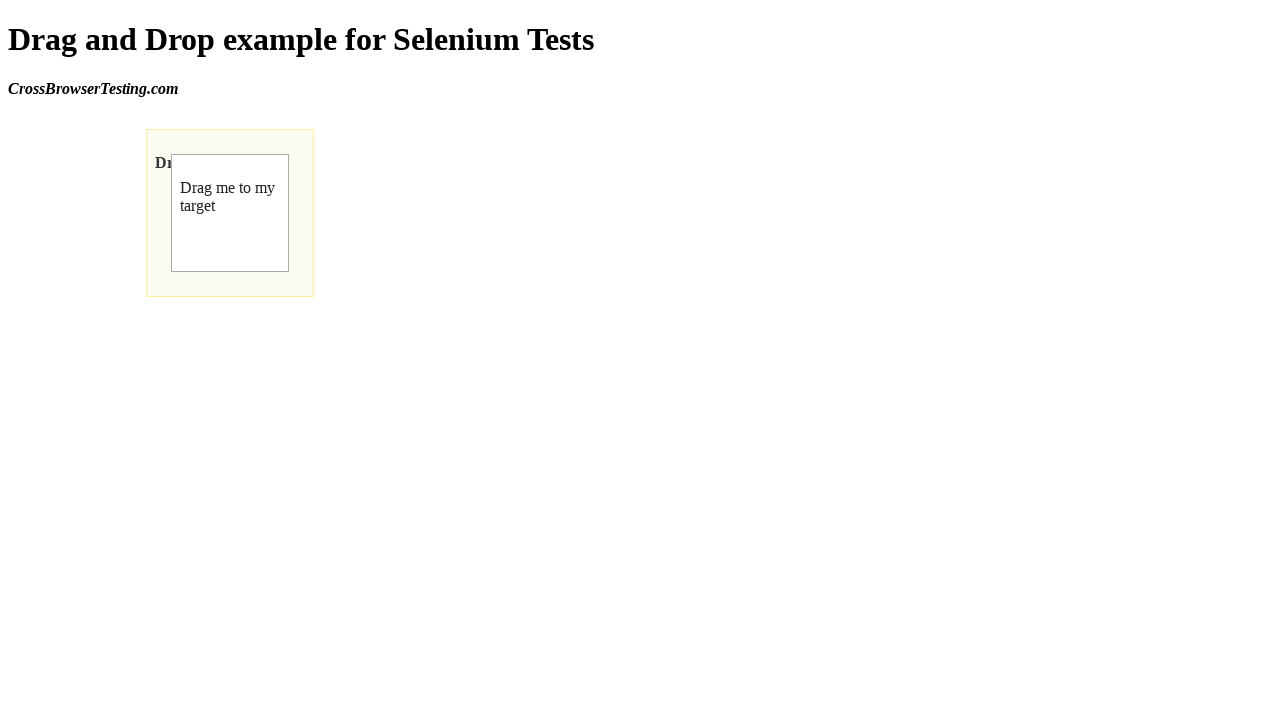